Tests table sorting functionality and searches for a specific item ("Rice") across pagination, retrieving its price when found

Starting URL: https://rahulshettyacademy.com/seleniumPractise/#/offers

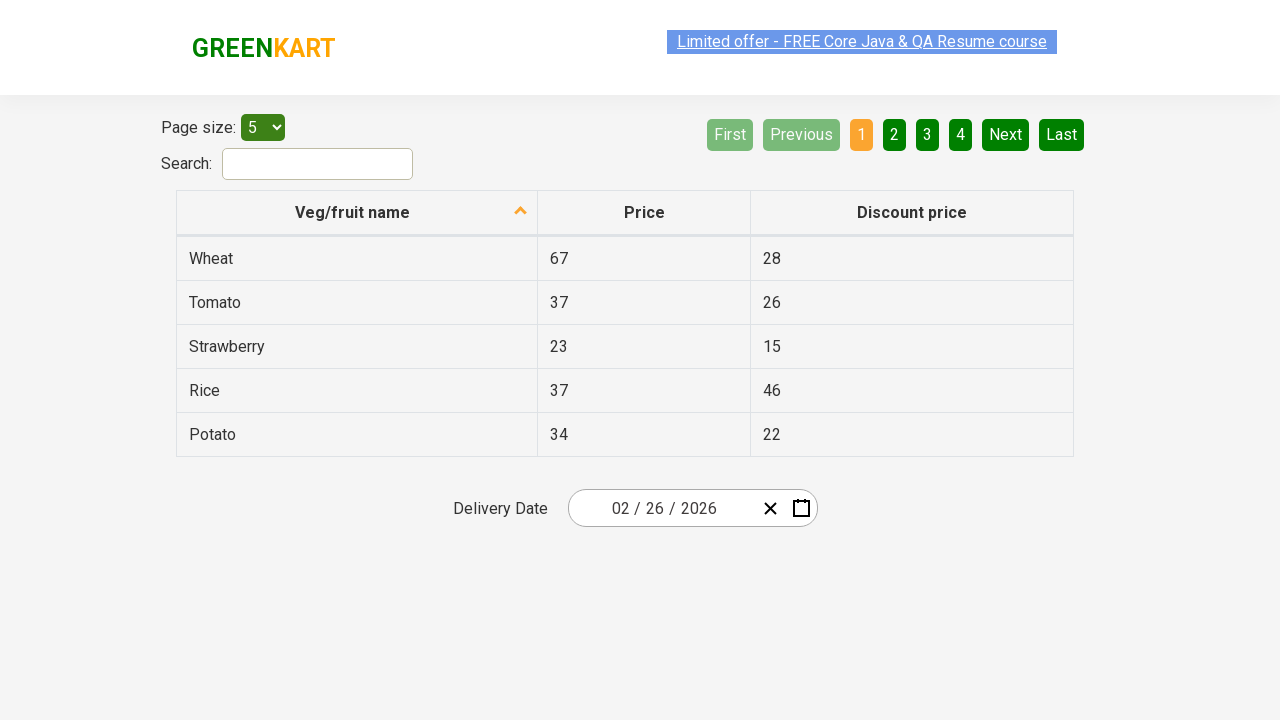

Clicked first column header to sort table at (357, 213) on xpath=//th[@role='columnheader'][1]
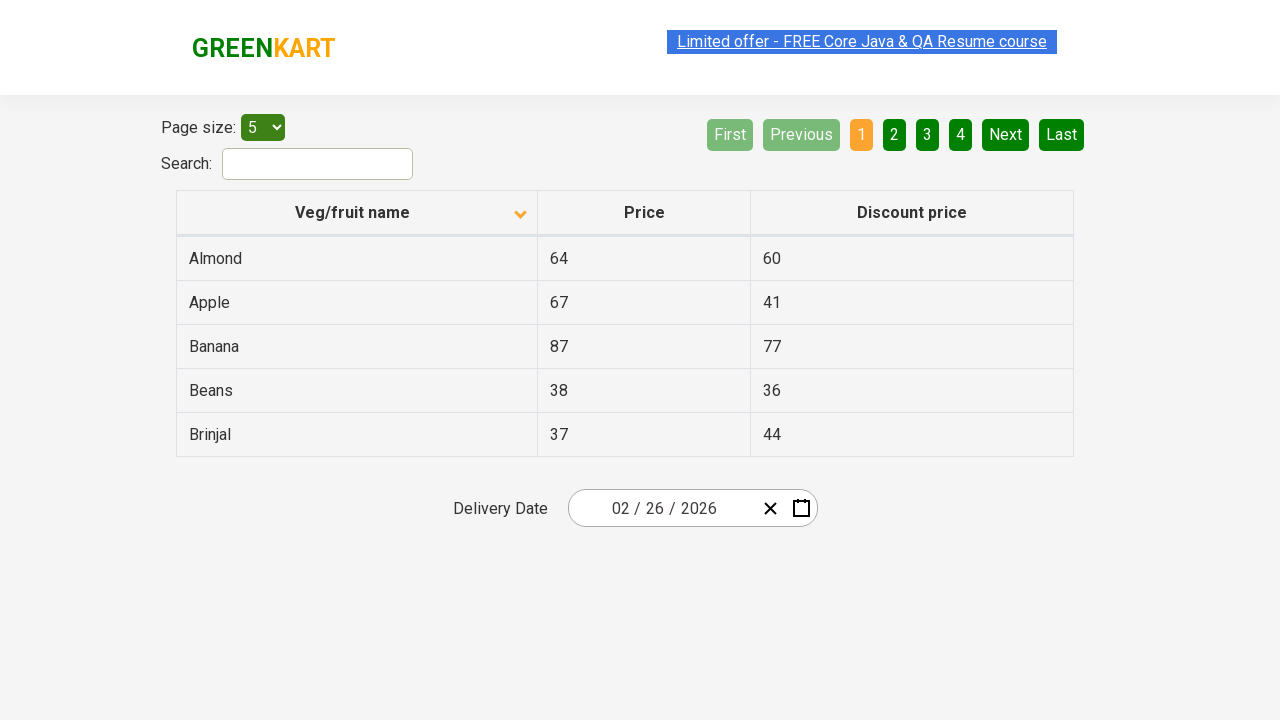

Retrieved all elements from first column
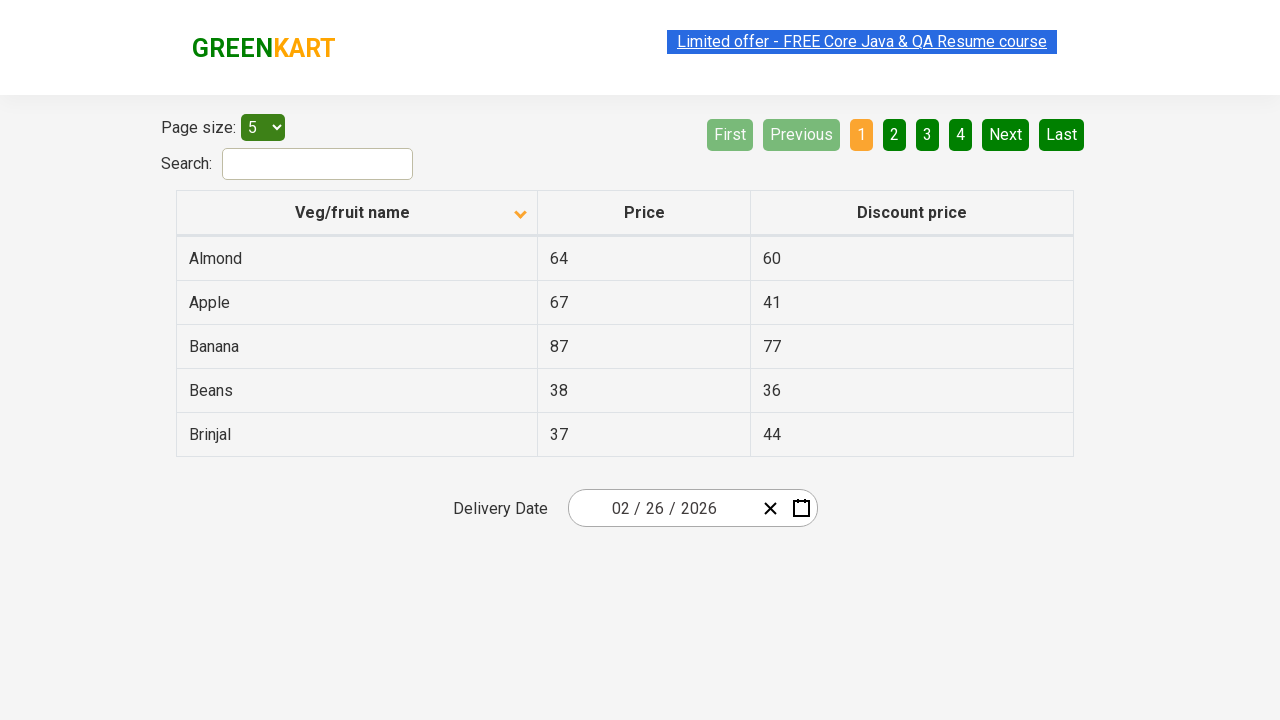

Extracted text content from all first column elements
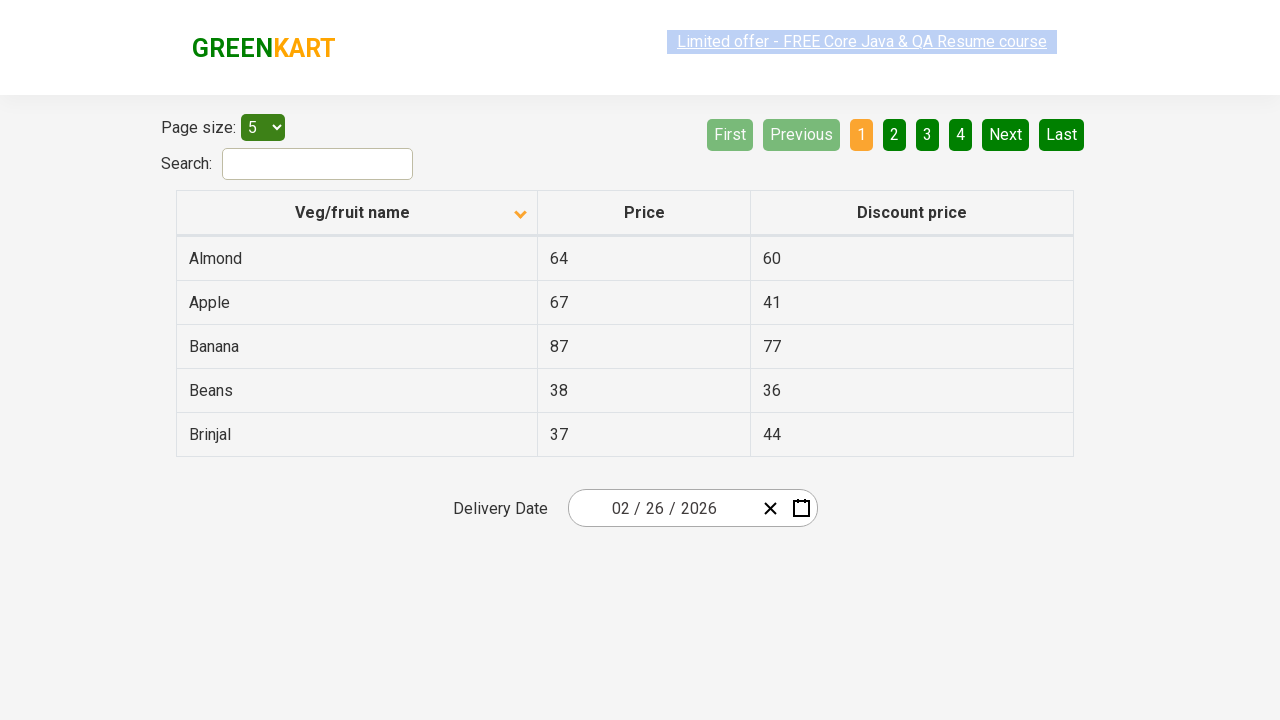

Created sorted version of column data for comparison
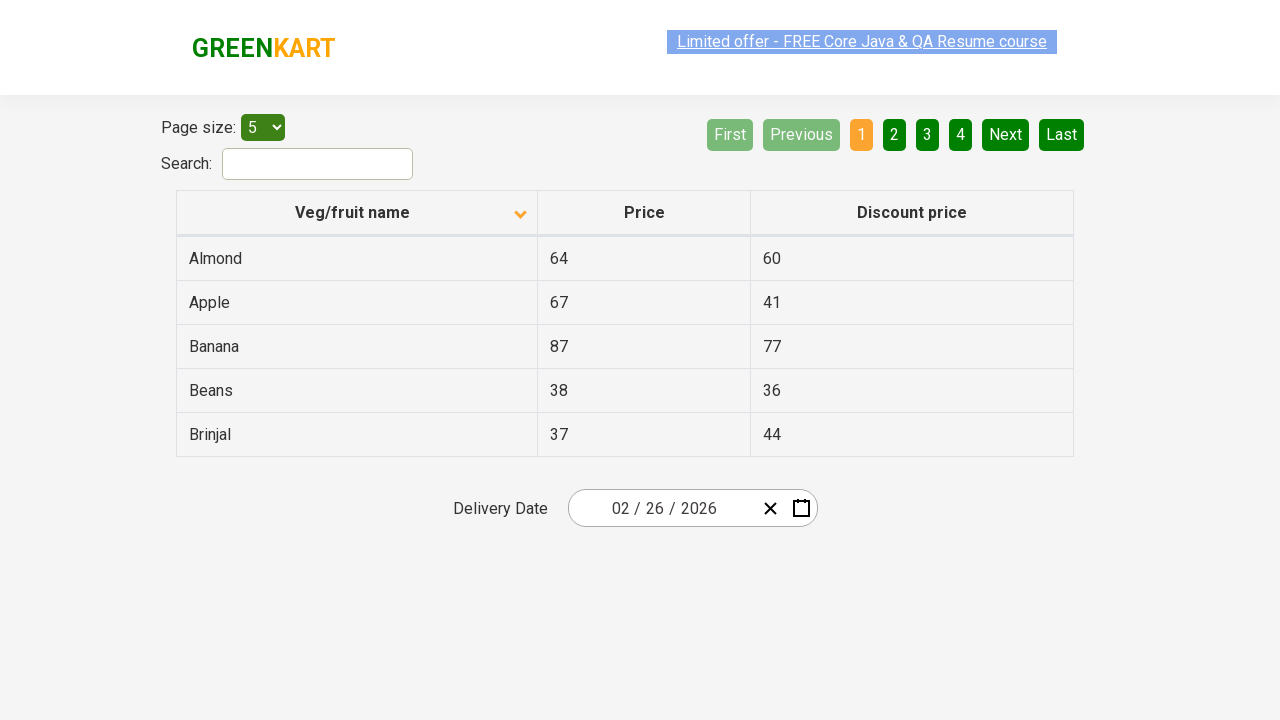

Verified table is properly sorted alphabetically
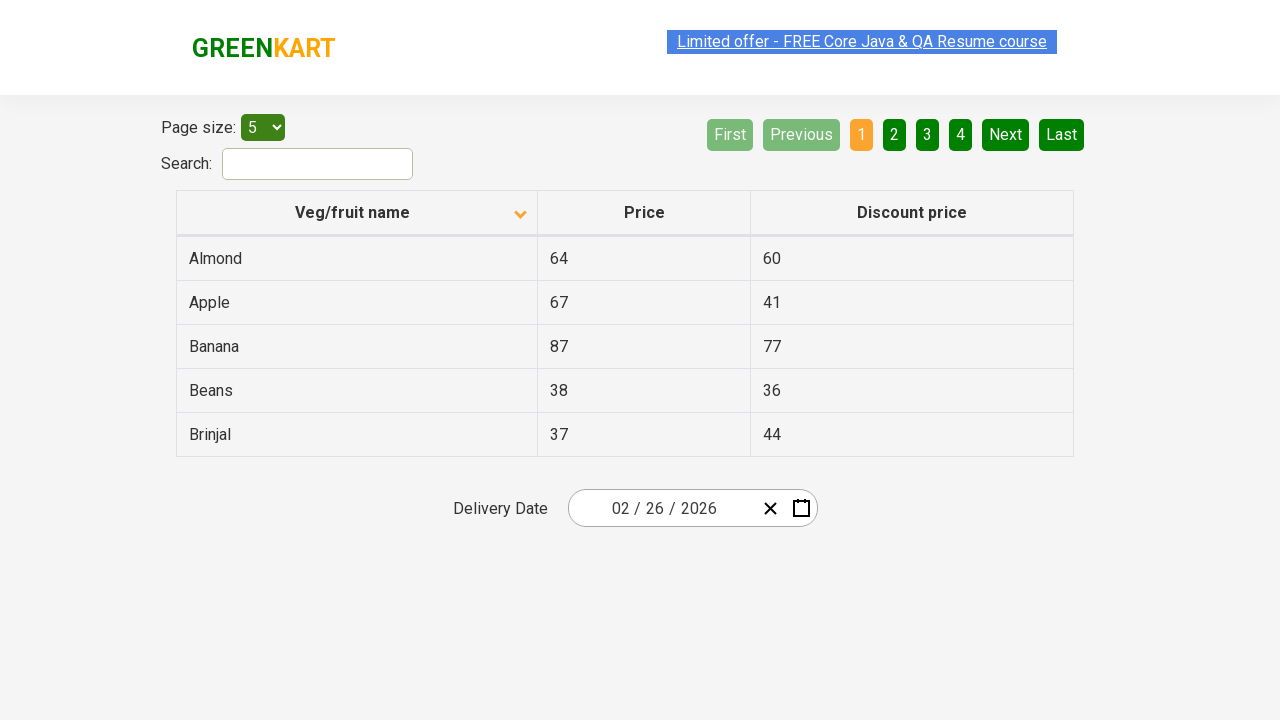

Retrieved rows from current page
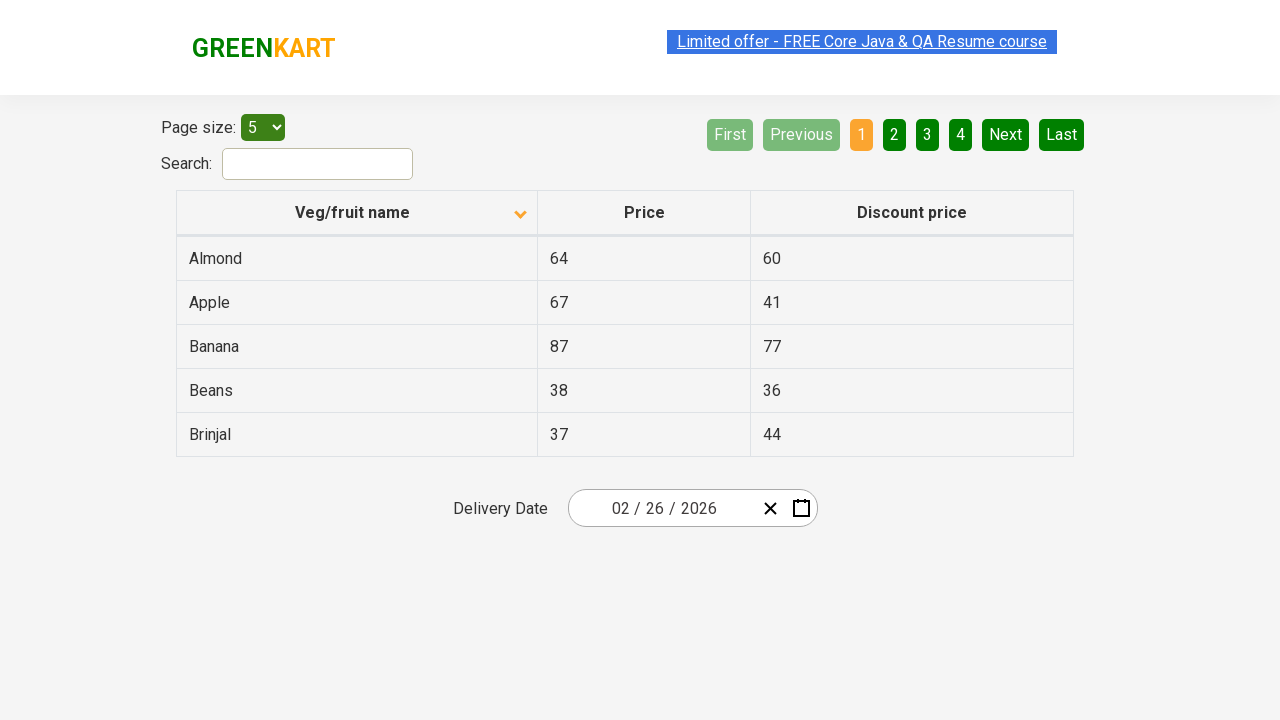

Searched for 'Rice' in current page rows
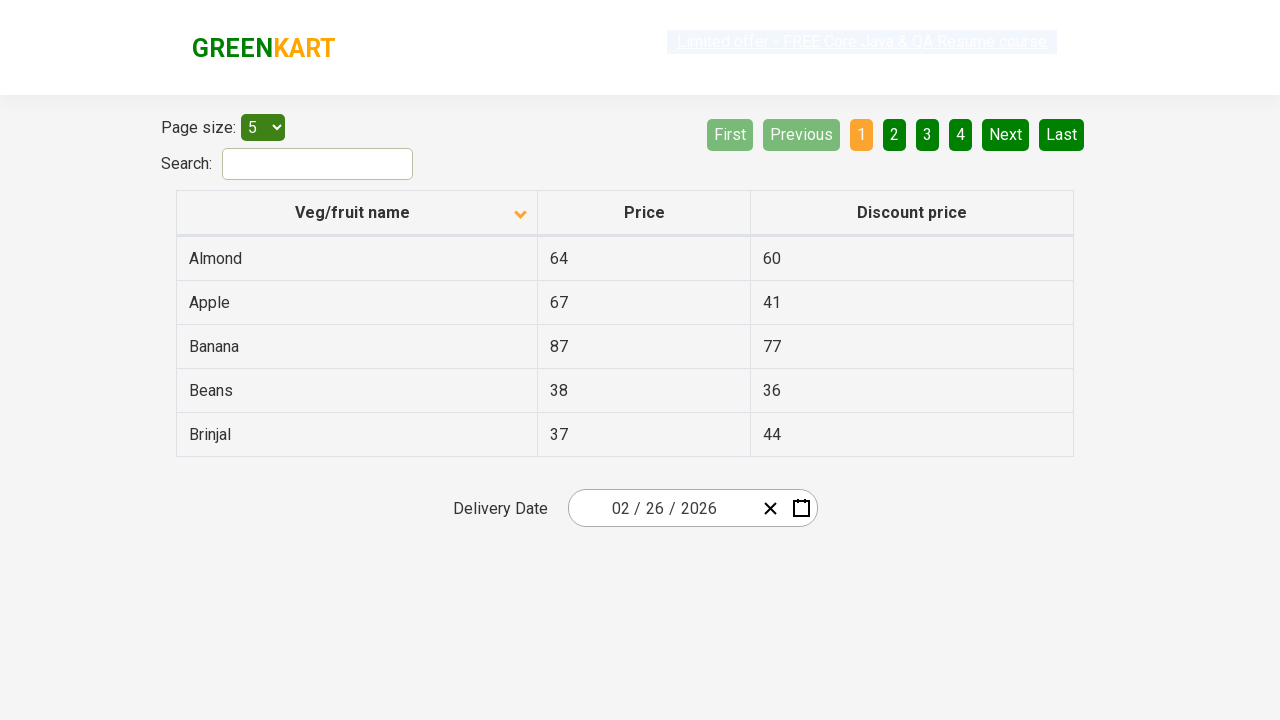

Rice not found on current page, clicked Next button to navigate to next page at (1006, 134) on xpath=//a[@aria-label='Next']
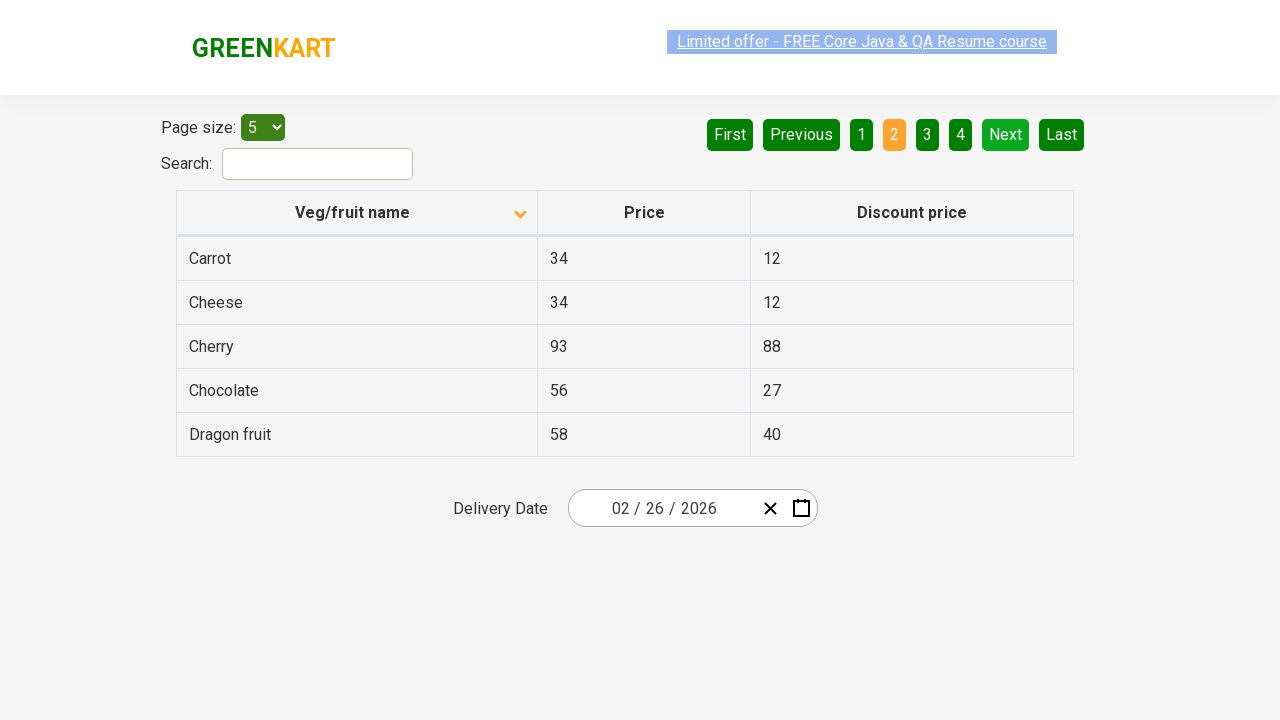

Retrieved rows from current page
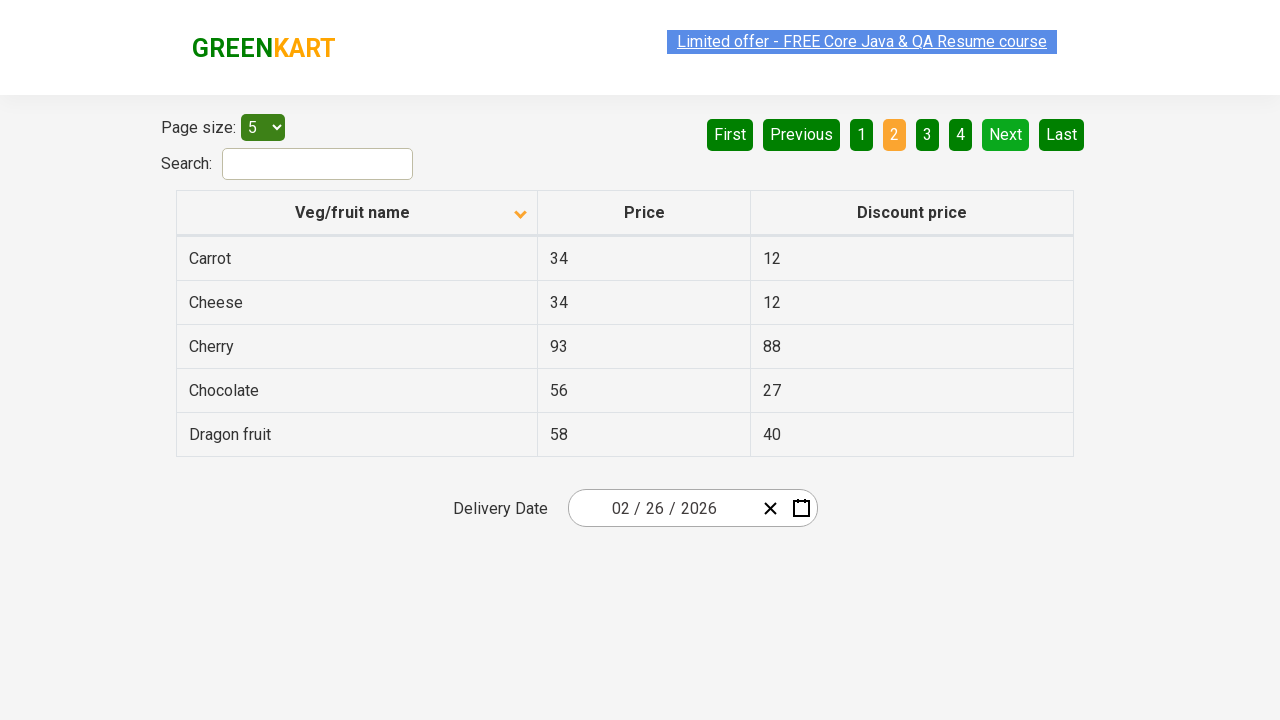

Searched for 'Rice' in current page rows
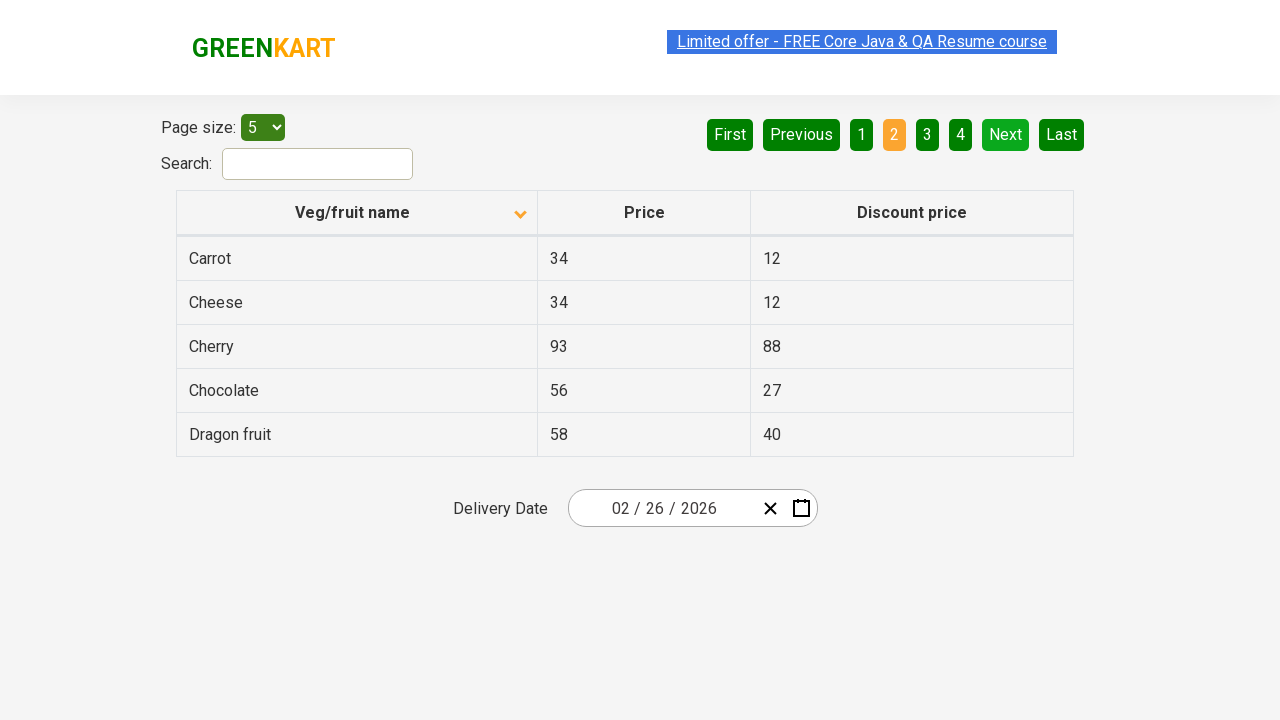

Rice not found on current page, clicked Next button to navigate to next page at (1006, 134) on xpath=//a[@aria-label='Next']
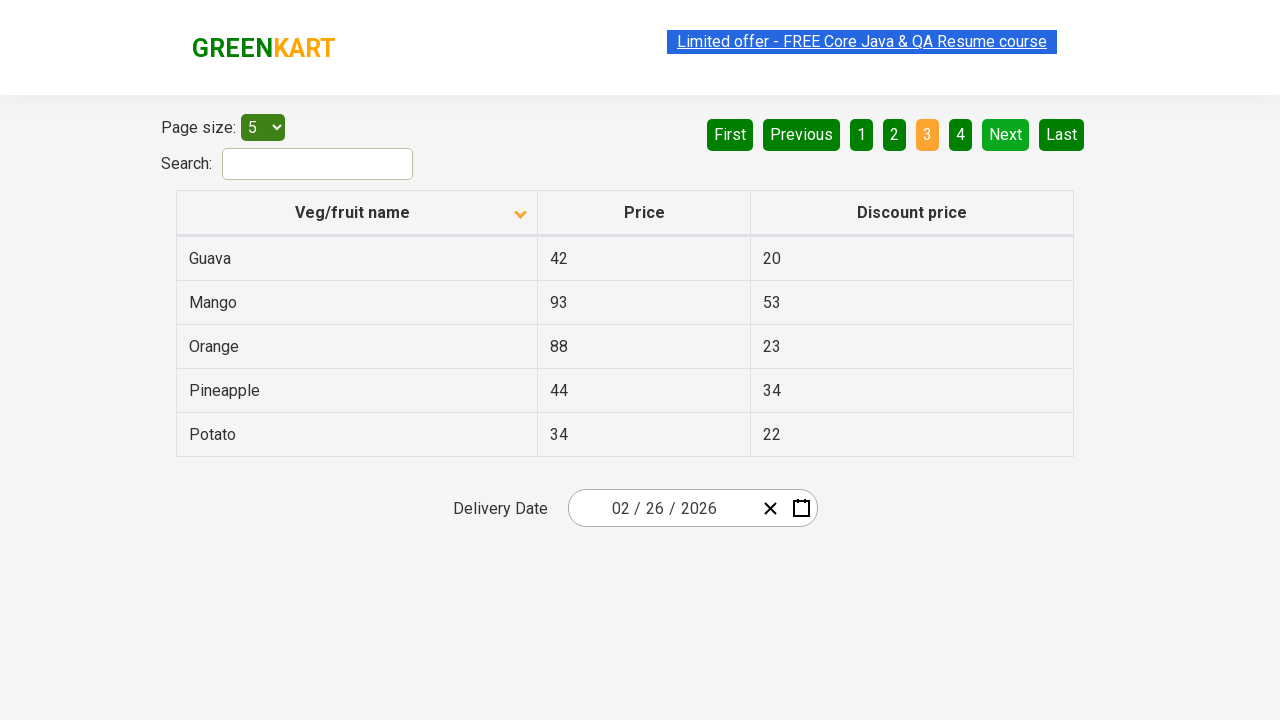

Retrieved rows from current page
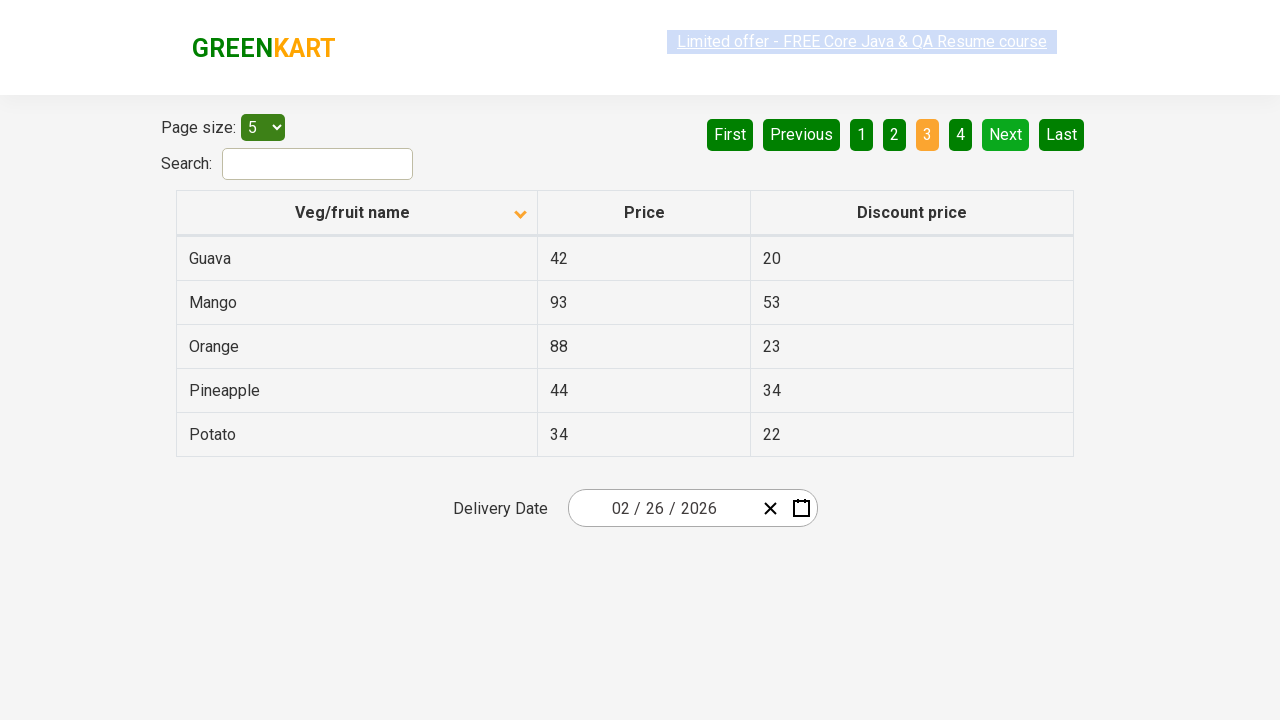

Searched for 'Rice' in current page rows
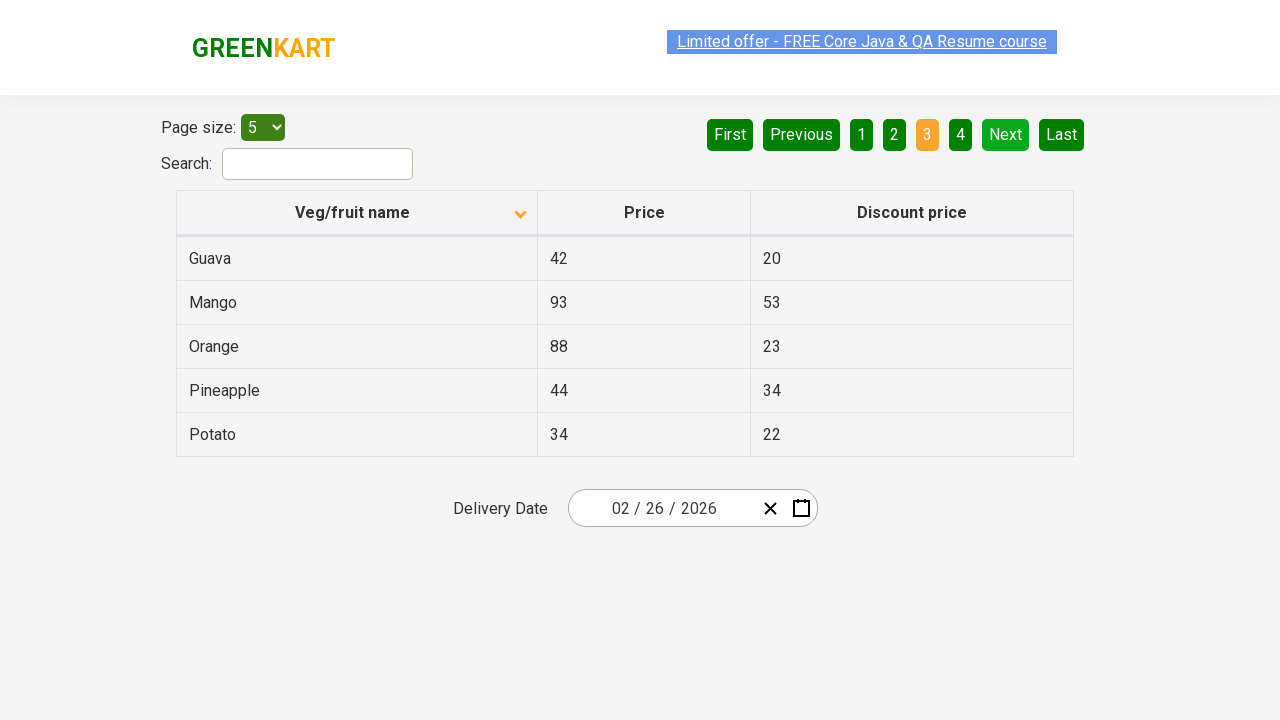

Rice not found on current page, clicked Next button to navigate to next page at (1006, 134) on xpath=//a[@aria-label='Next']
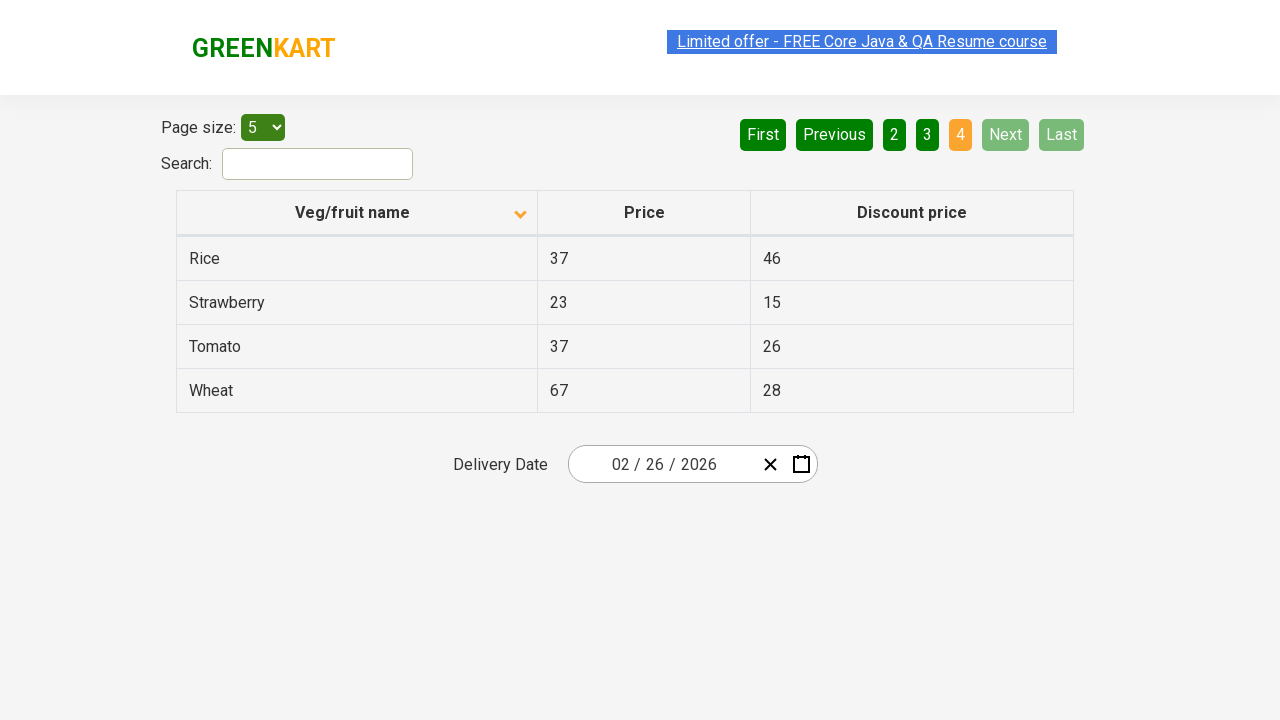

Retrieved rows from current page
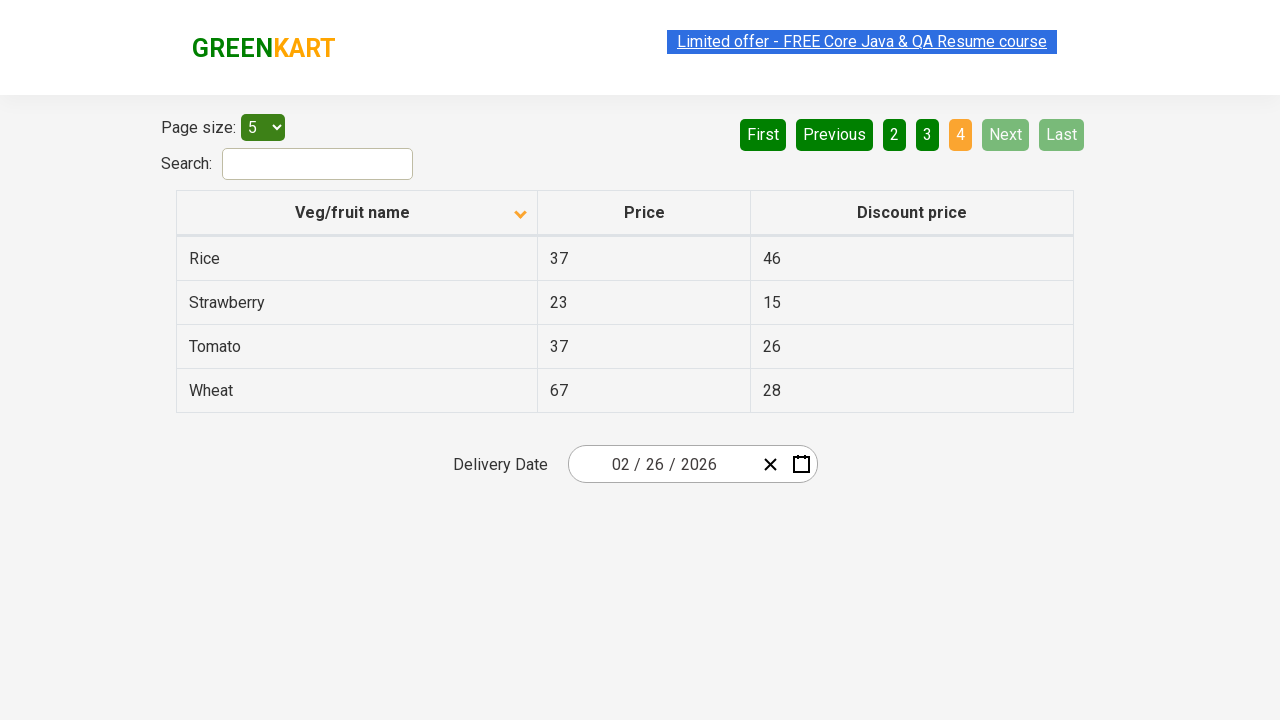

Searched for 'Rice' in current page rows
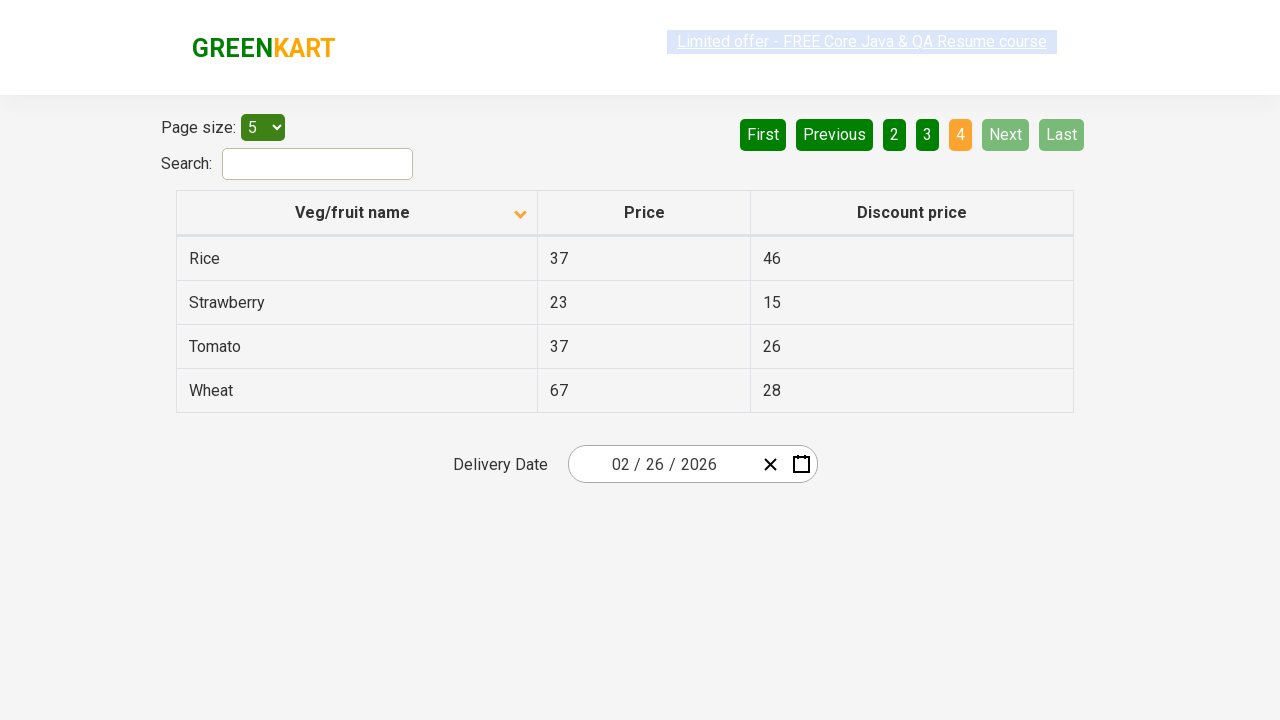

Found Rice and retrieved its price: 37
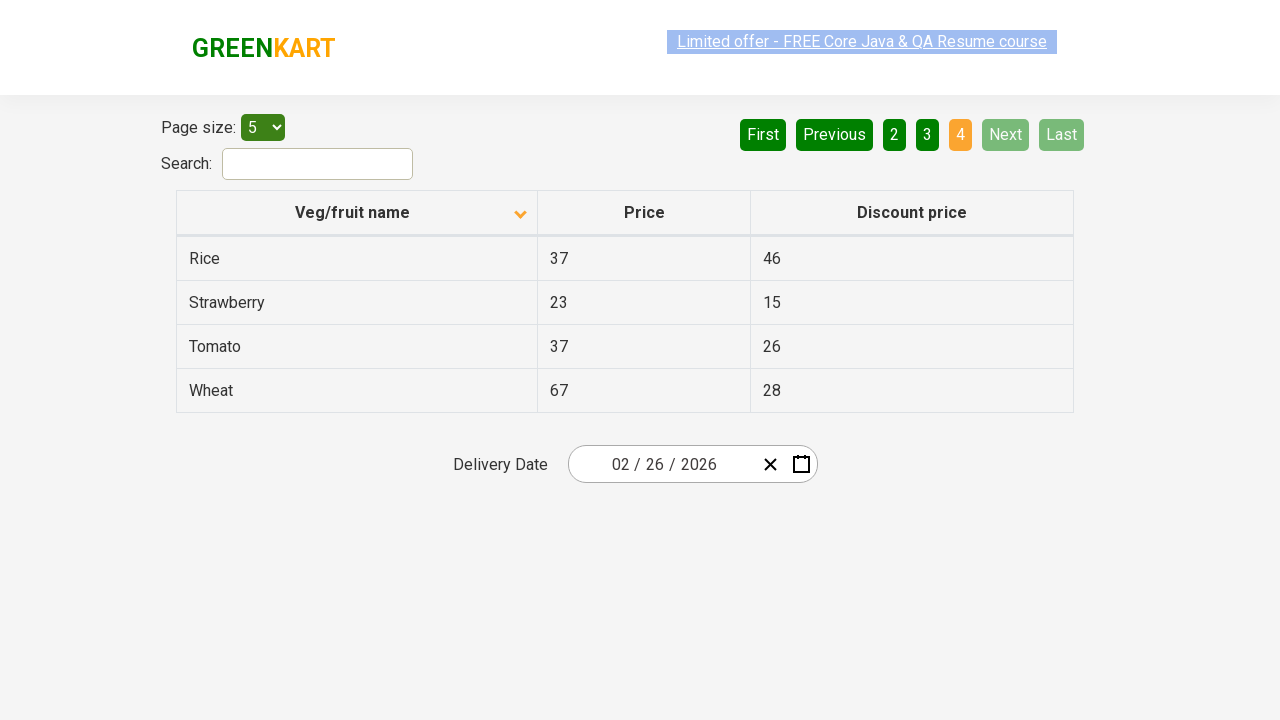

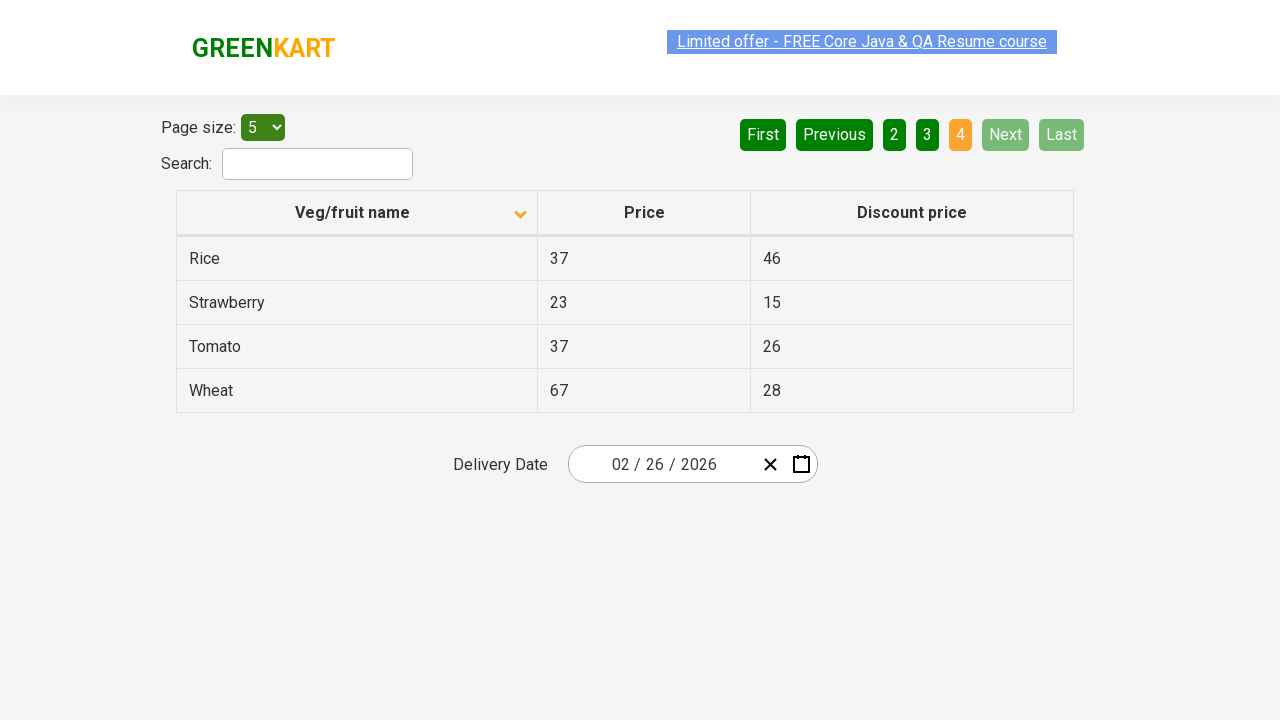